Tests A/B test opt-out by adding an opt-out cookie before visiting the split testing page, then navigating to the A/B test page and verifying it shows "No A/B Test"

Starting URL: http://the-internet.herokuapp.com

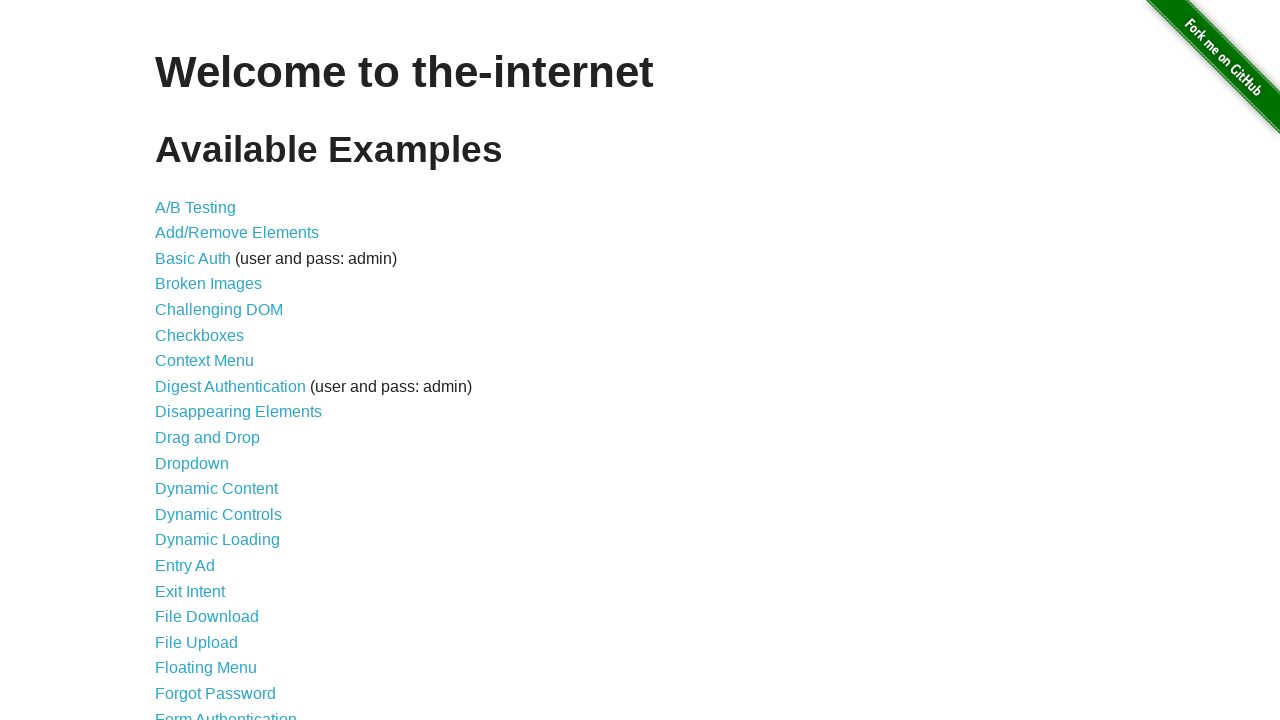

Added optimizelyOptOut cookie with value 'true' to opt out of A/B test
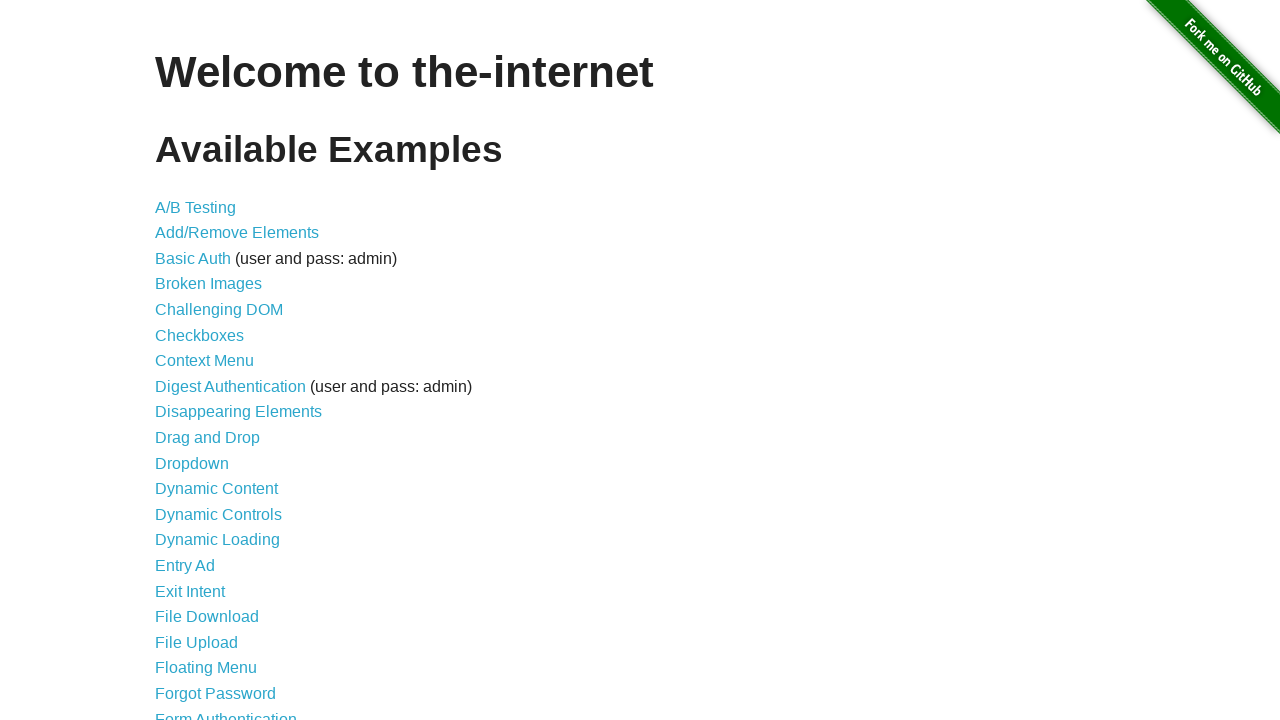

Navigated to A/B test page at /abtest
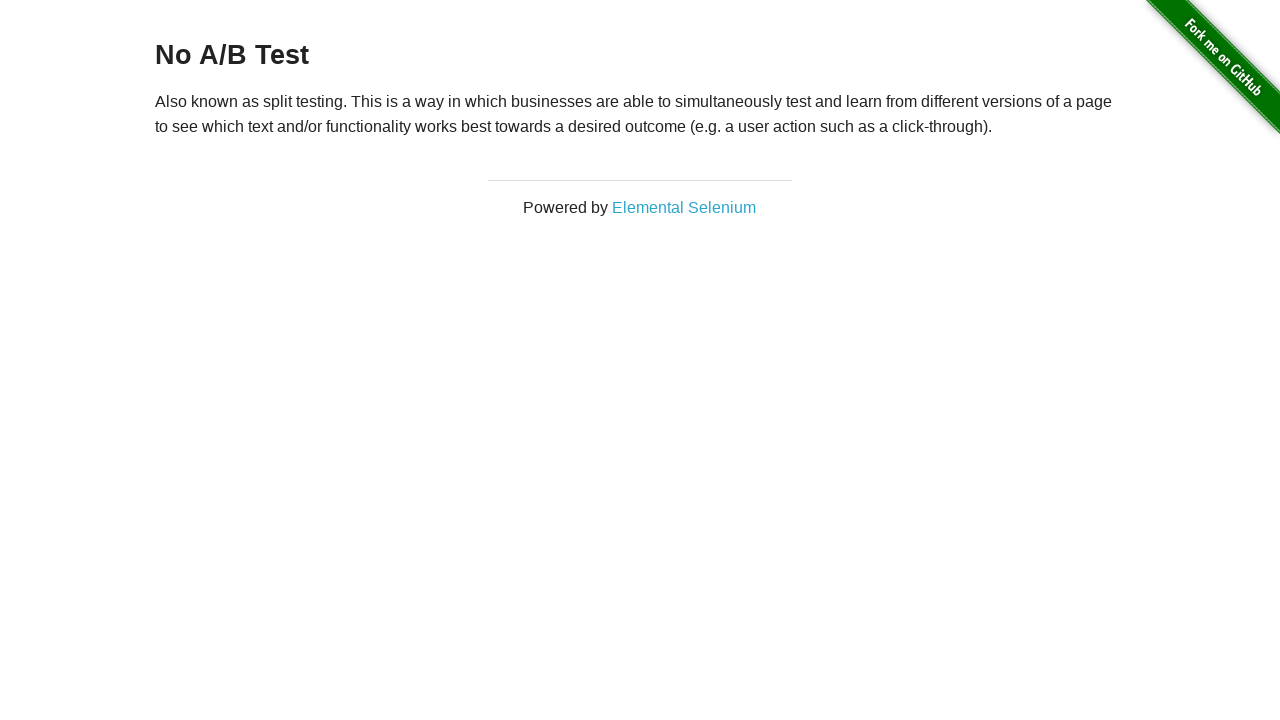

Page heading loaded, verifying 'No A/B Test' message is displayed due to opt-out cookie
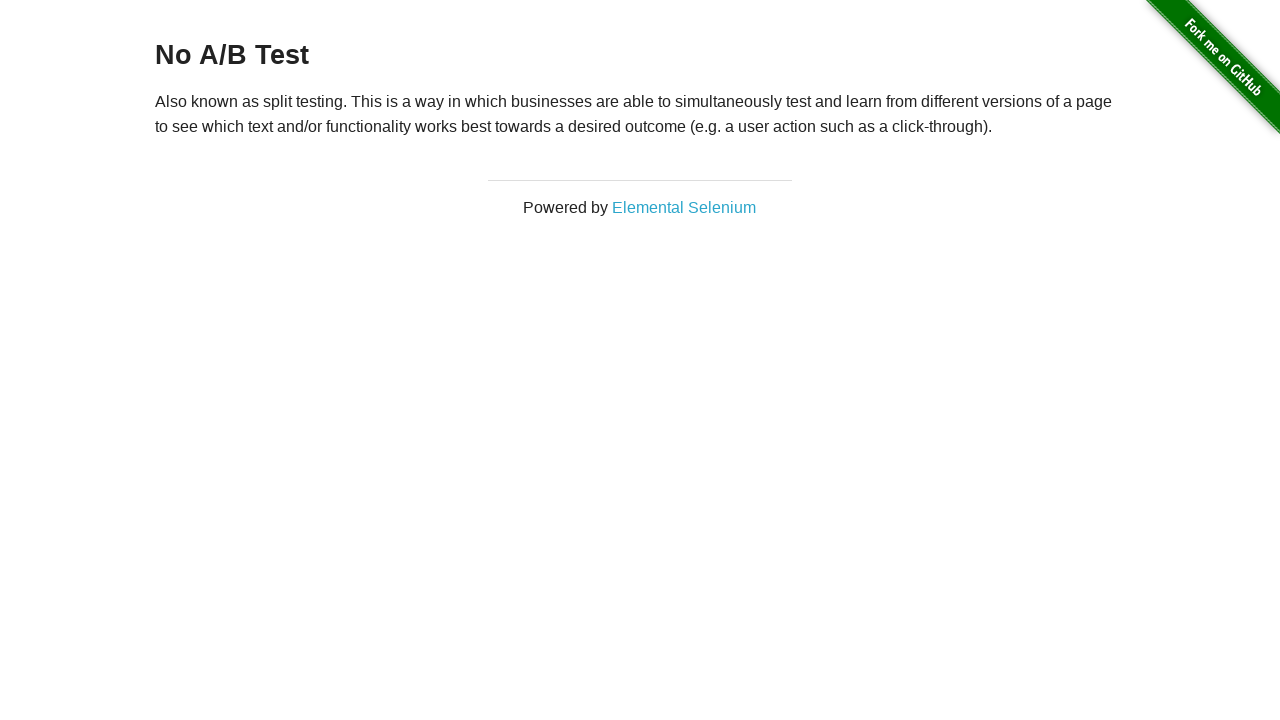

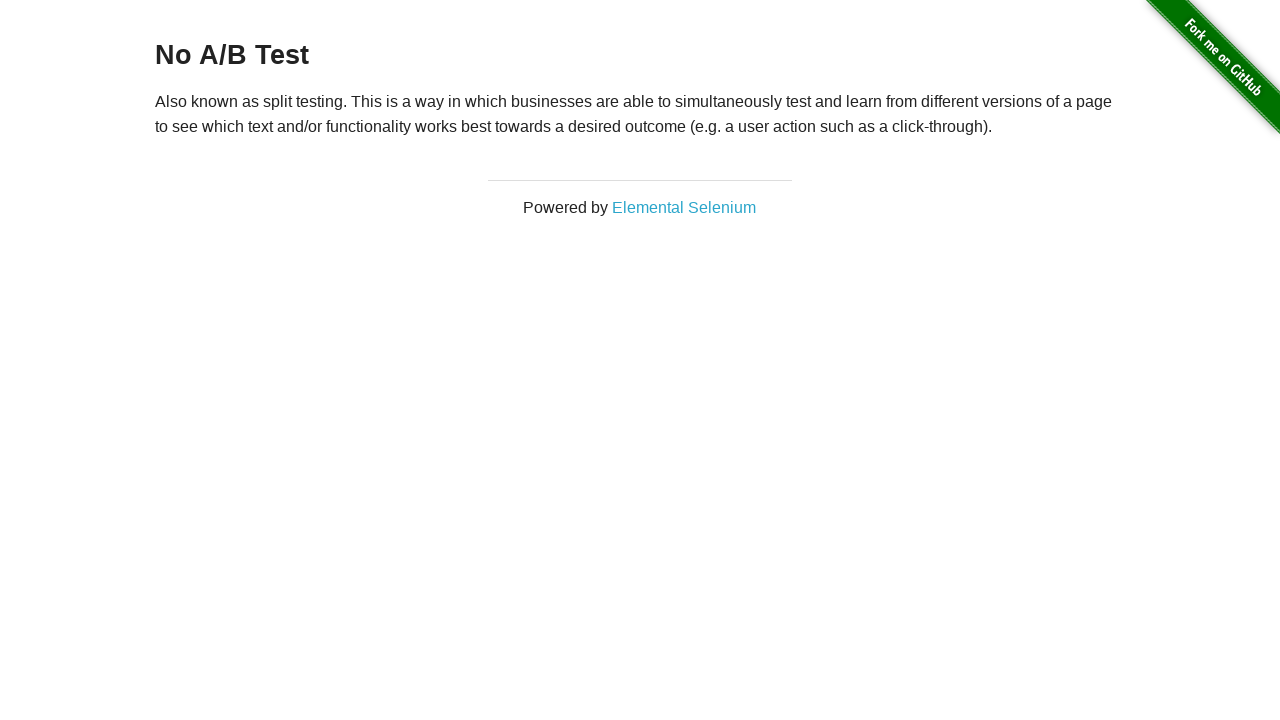